Tests the search functionality on python.org by entering "pycon" in the search box and submitting the form, then verifying results are found.

Starting URL: http://www.python.org

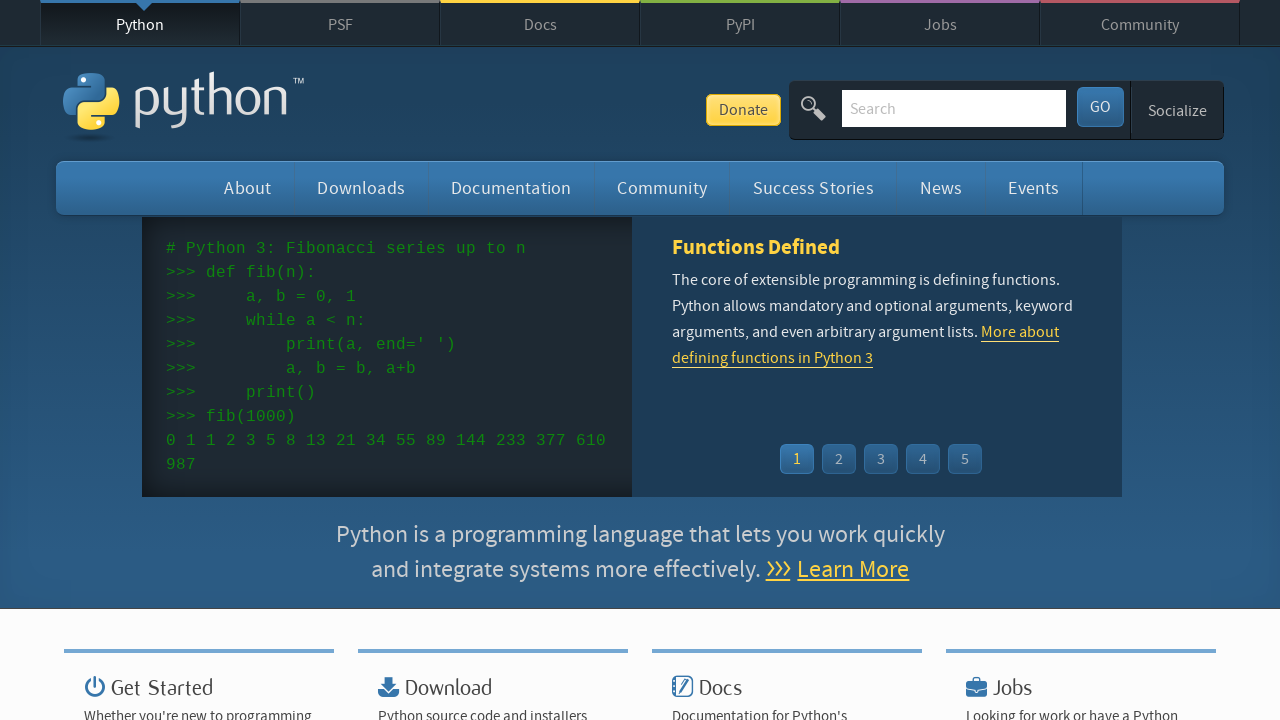

Verified page title contains 'Python'
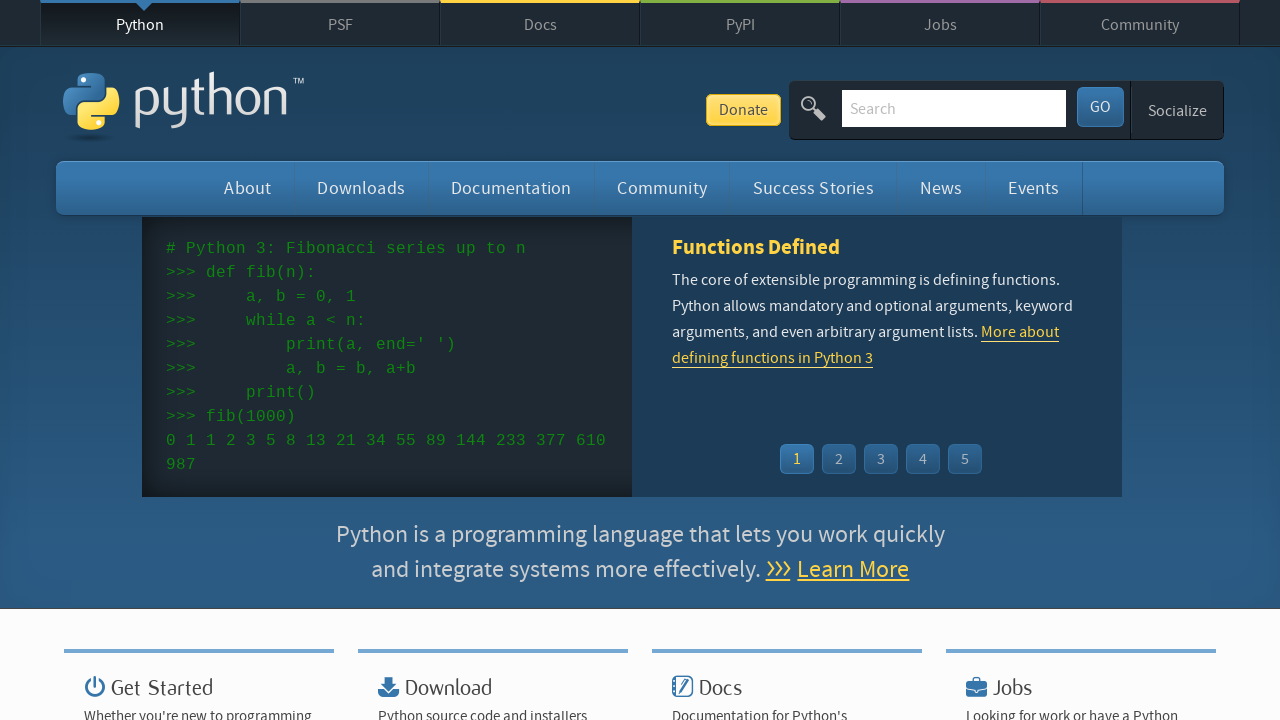

Entered 'pycon' in search box on input[name='q']
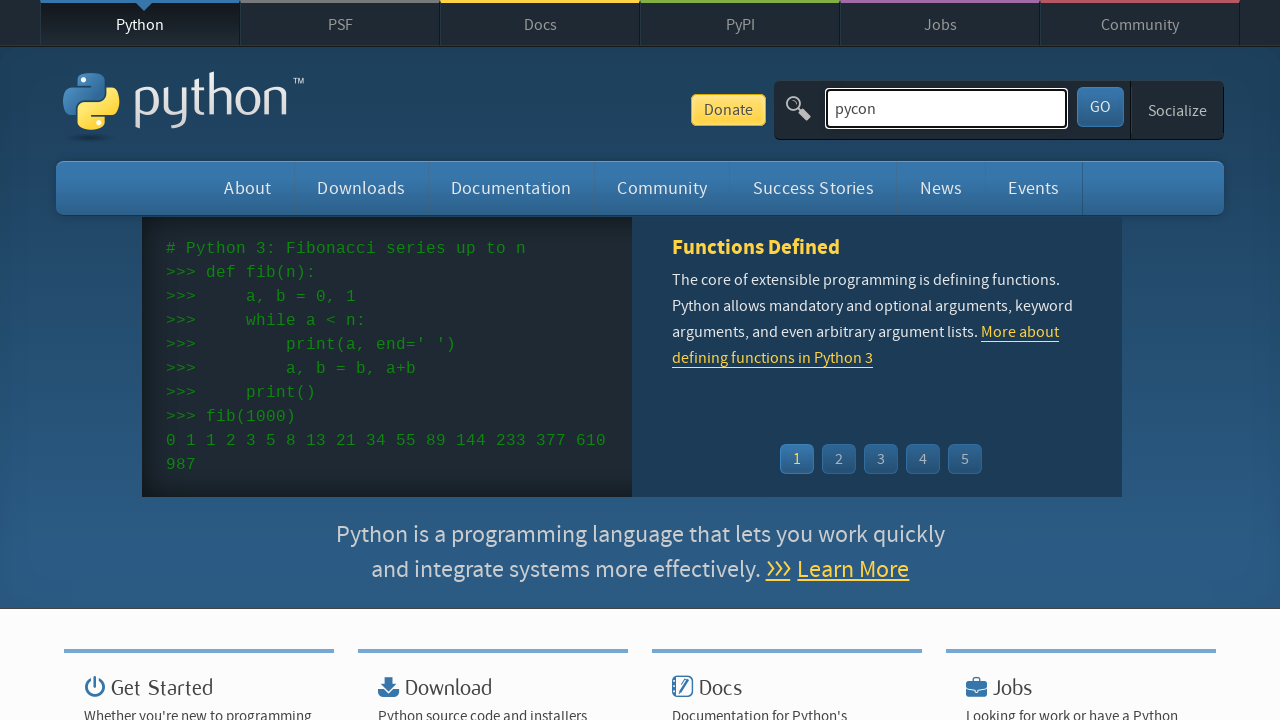

Submitted search by pressing Enter on input[name='q']
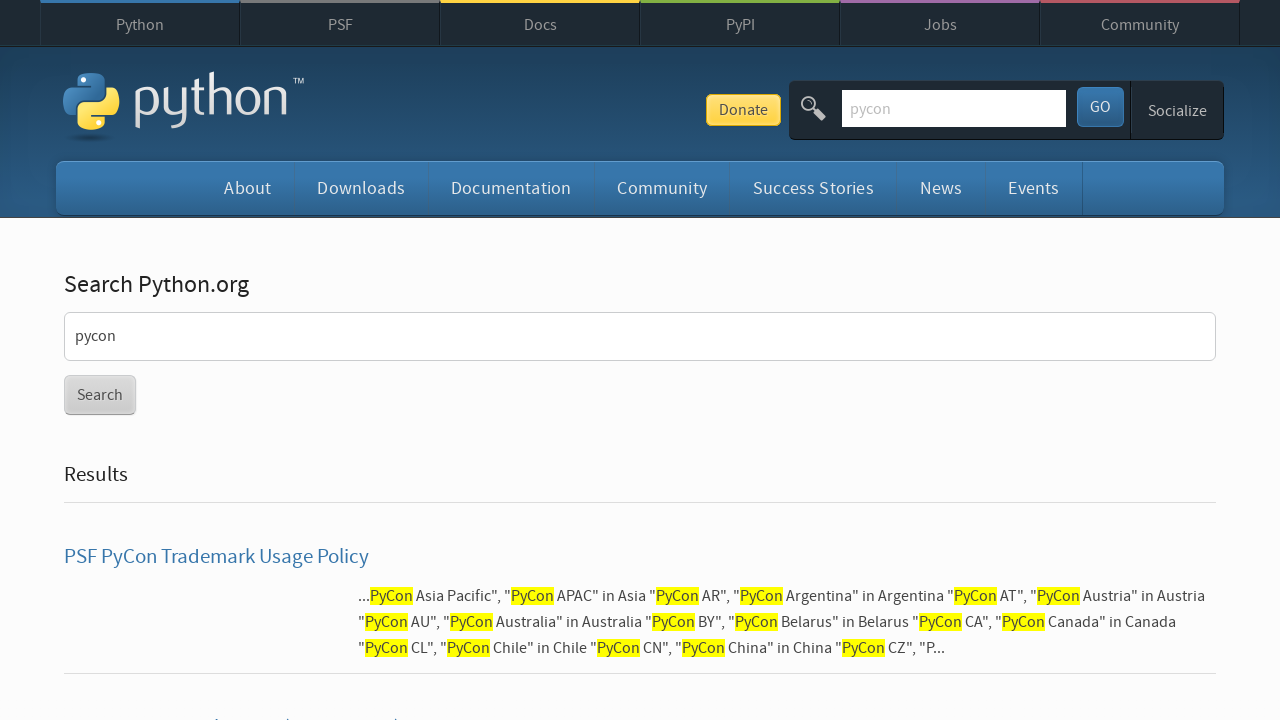

Waited for page to load completely
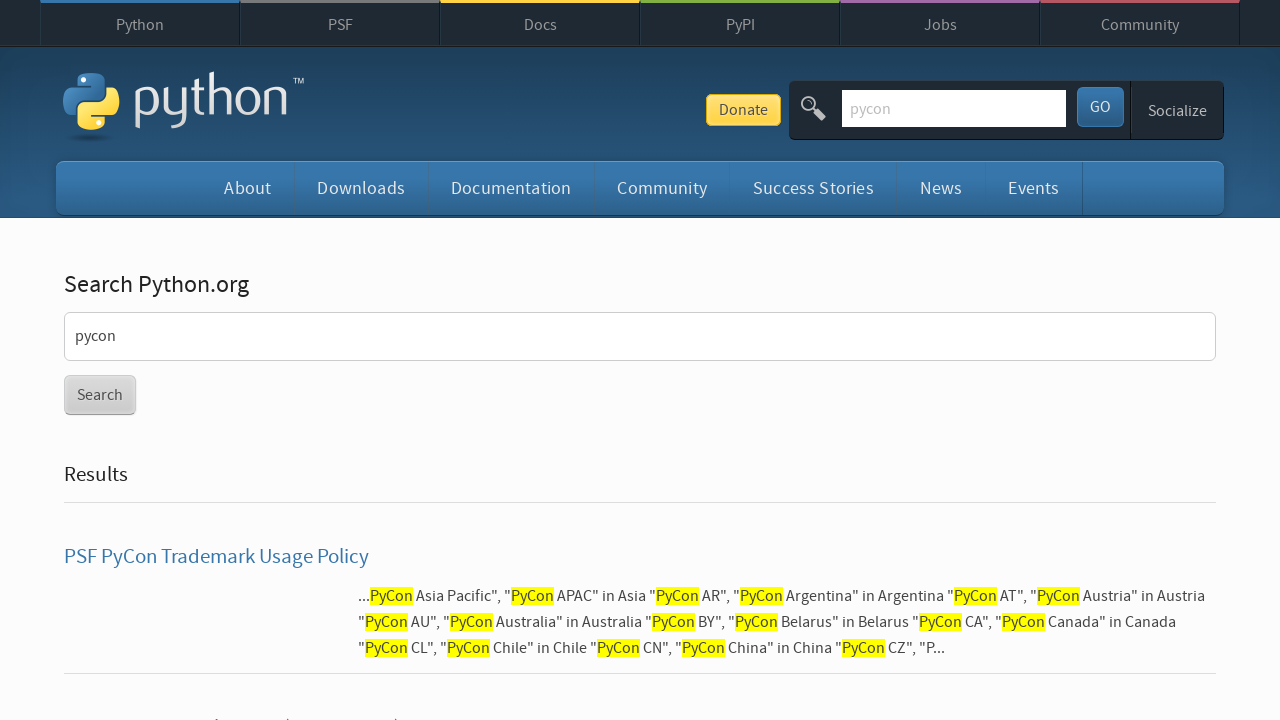

Verified search results were found (no 'No results found' message)
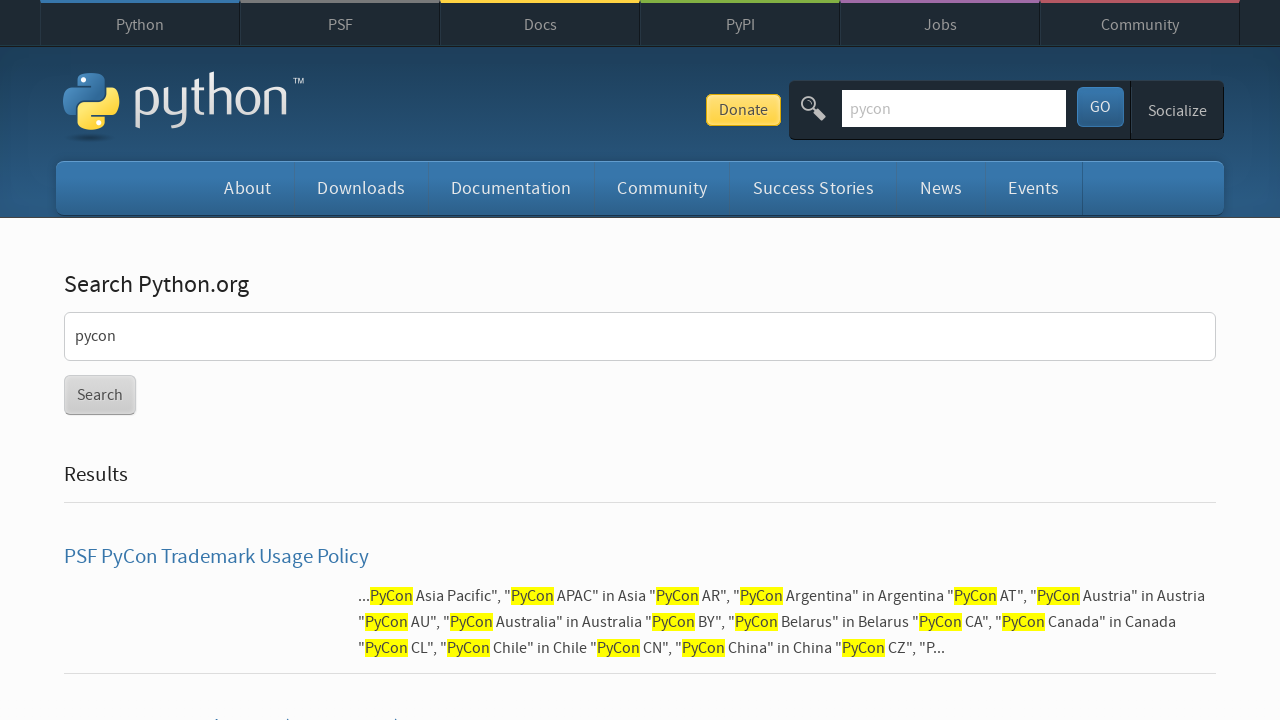

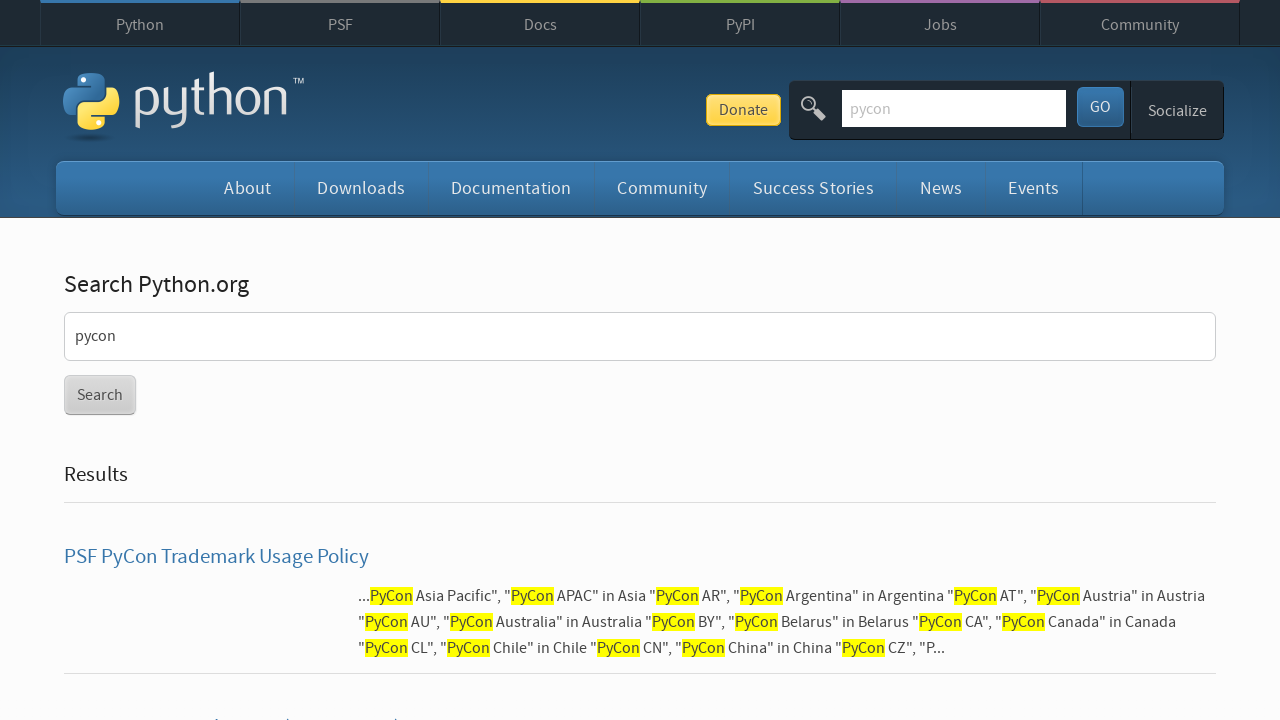